Tests a signup/contact form by filling in first name, last name, and email fields, then clicking the submit button.

Starting URL: http://secure-retreat-92358.herokuapp.com/

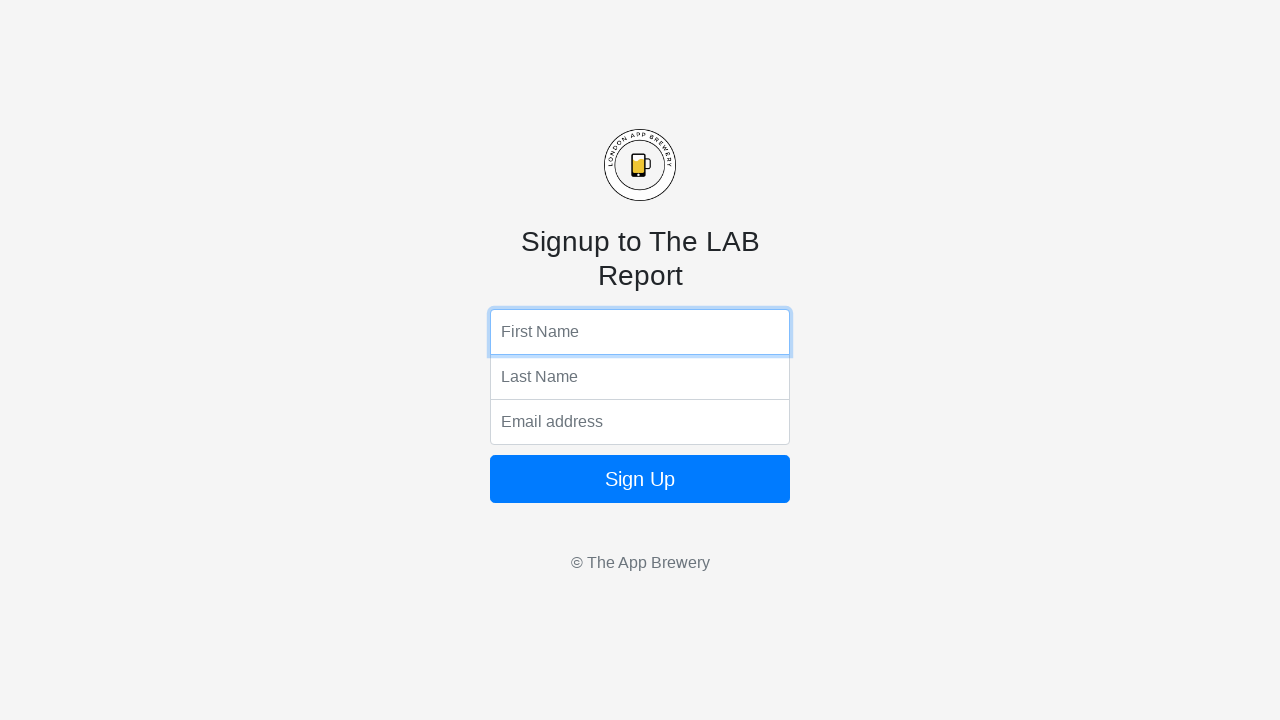

Filled first name field with 'Tad' on input[name='fName']
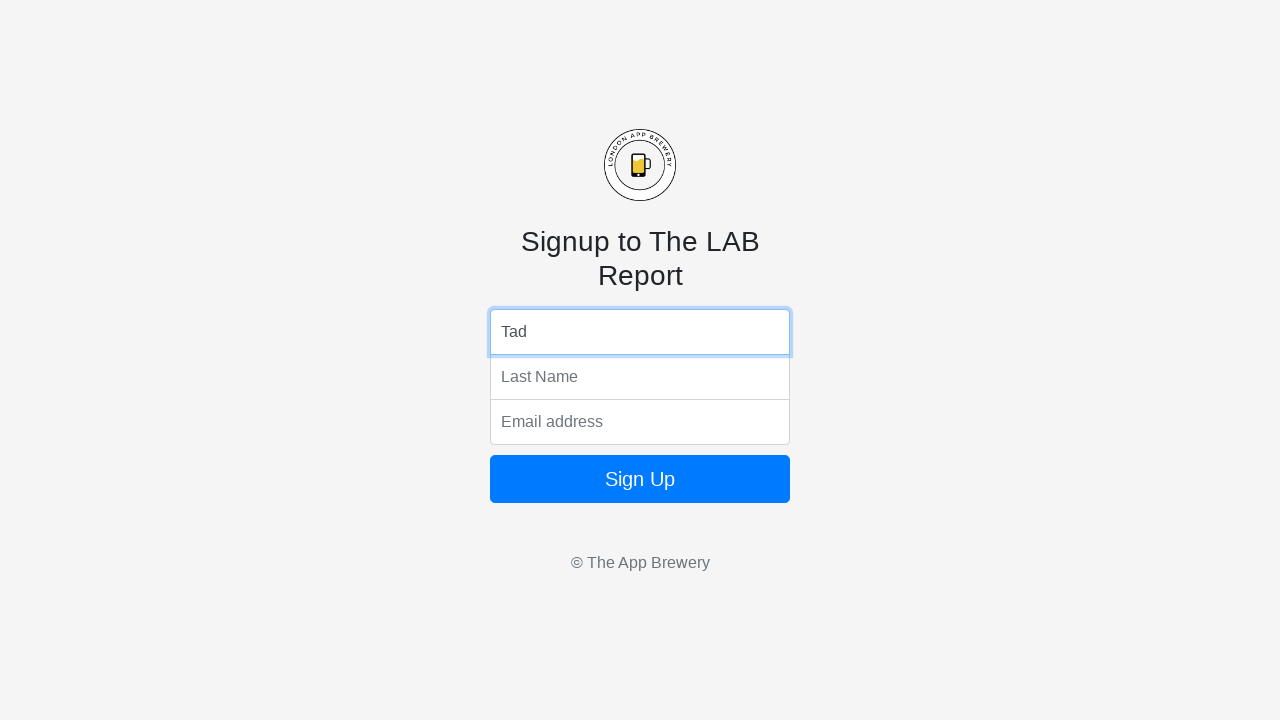

Filled last name field with 'Pole' on input[name='lName']
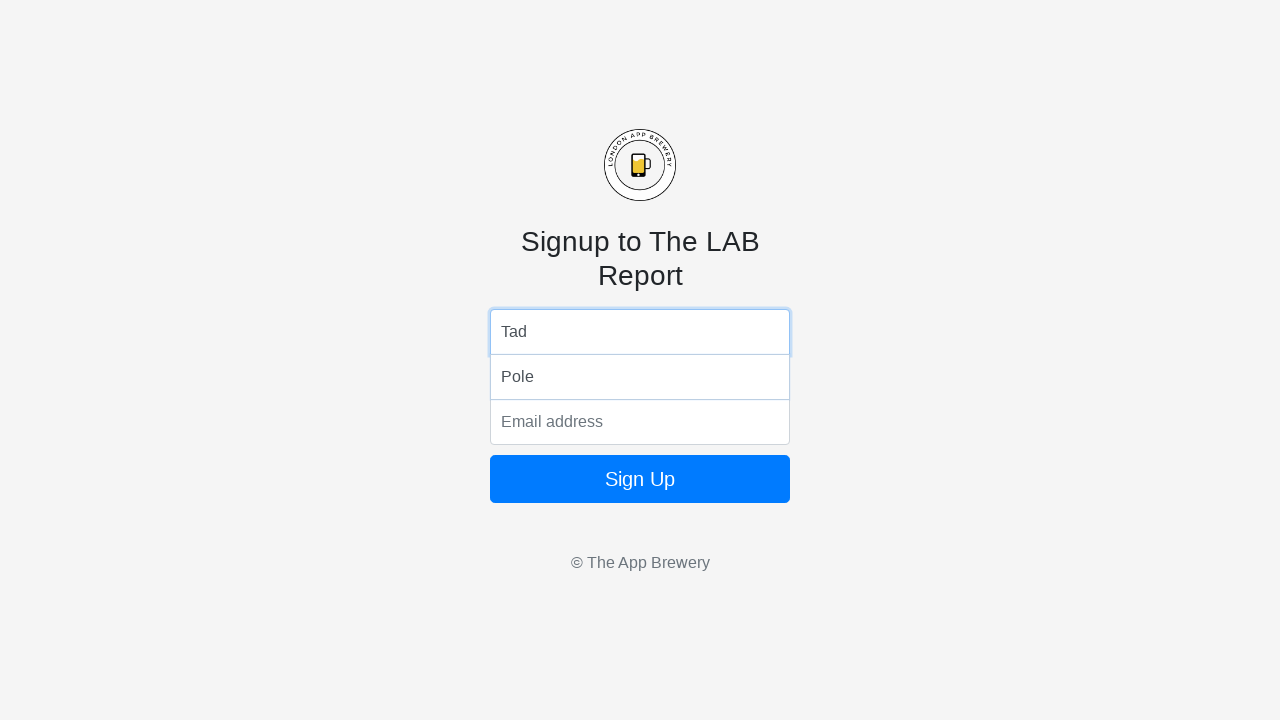

Filled email field with 'tadtesting24@gmail.com' on input[name='email']
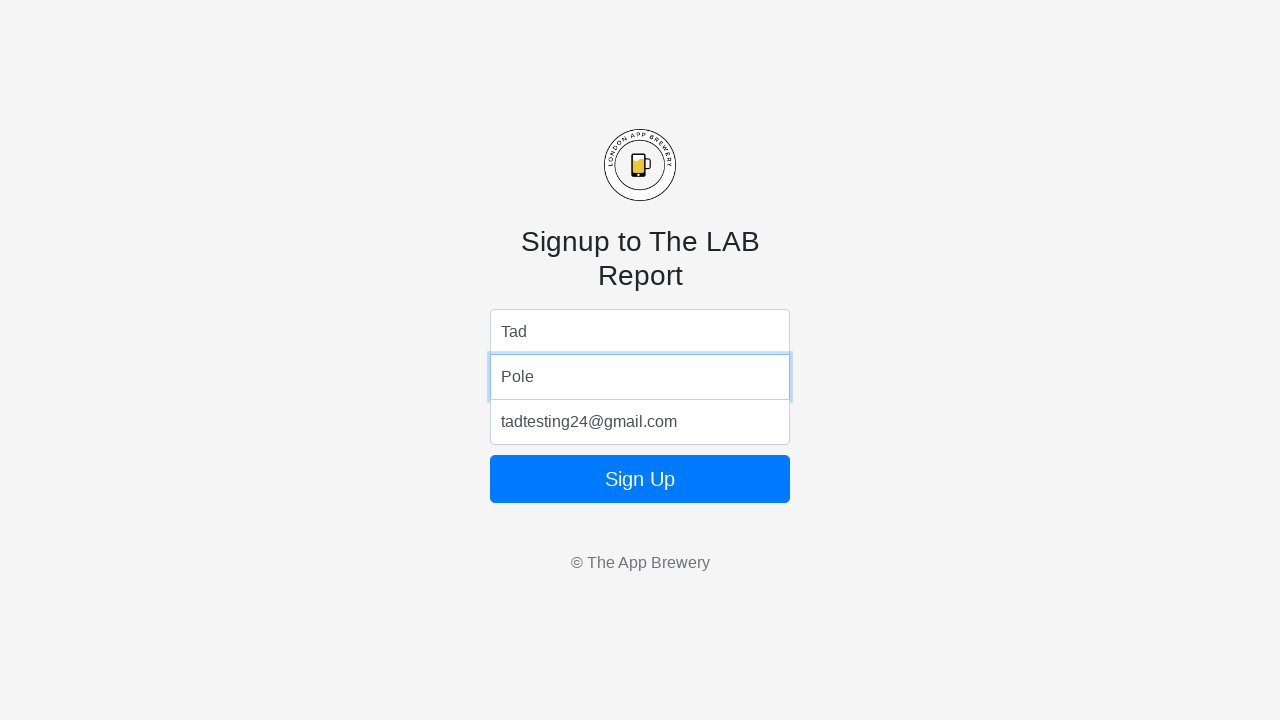

Clicked submit button to complete form submission at (640, 479) on .form-signin button
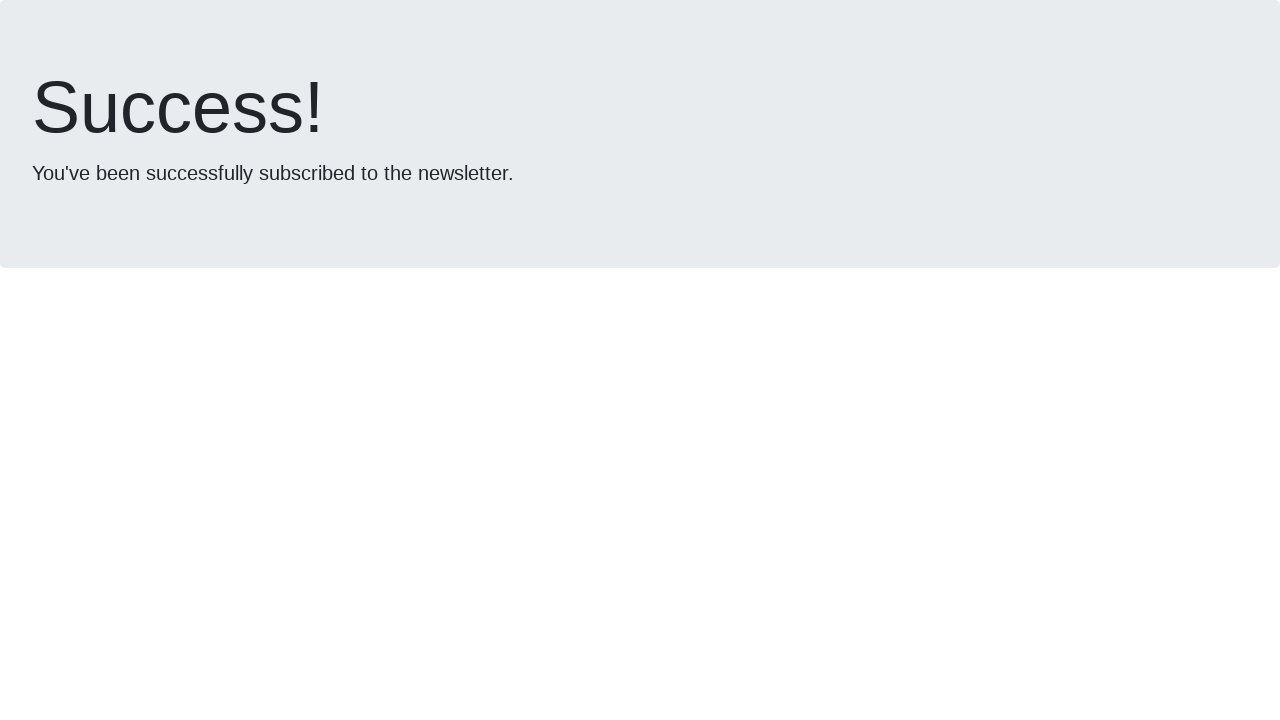

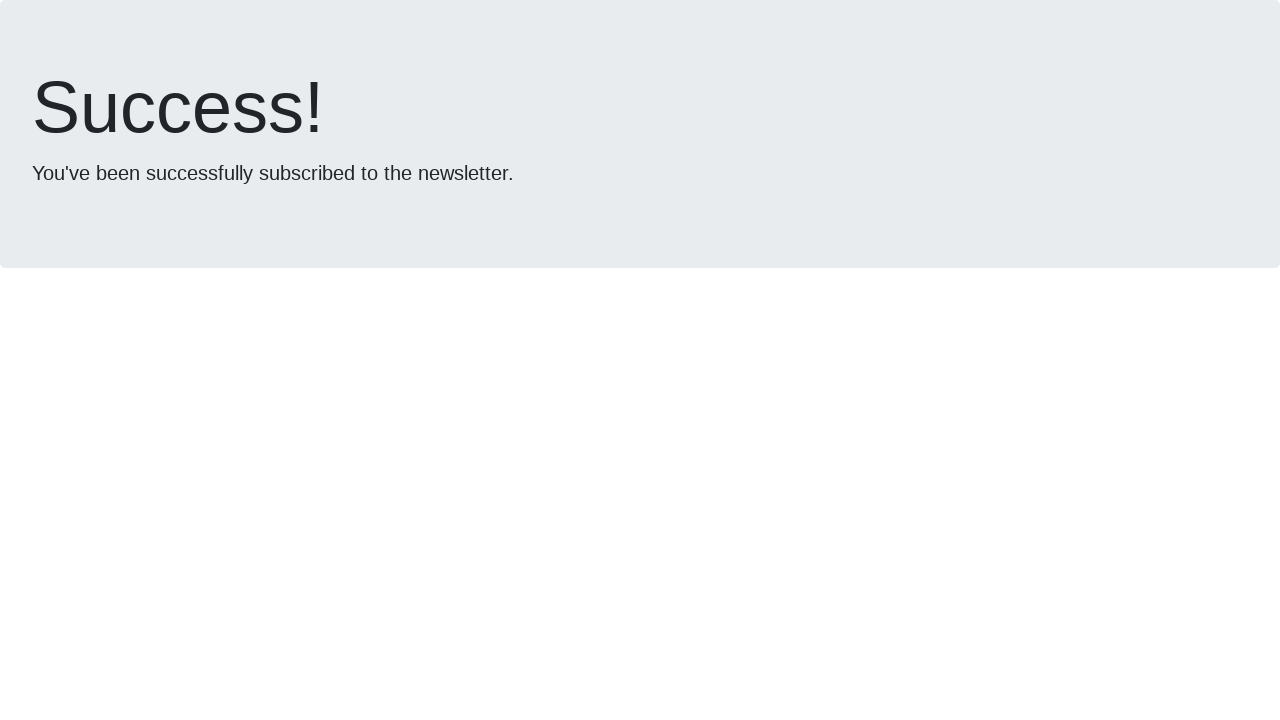